Tests drag and drop functionality by dragging an element to a drop zone

Starting URL: https://demoqa.com/droppable

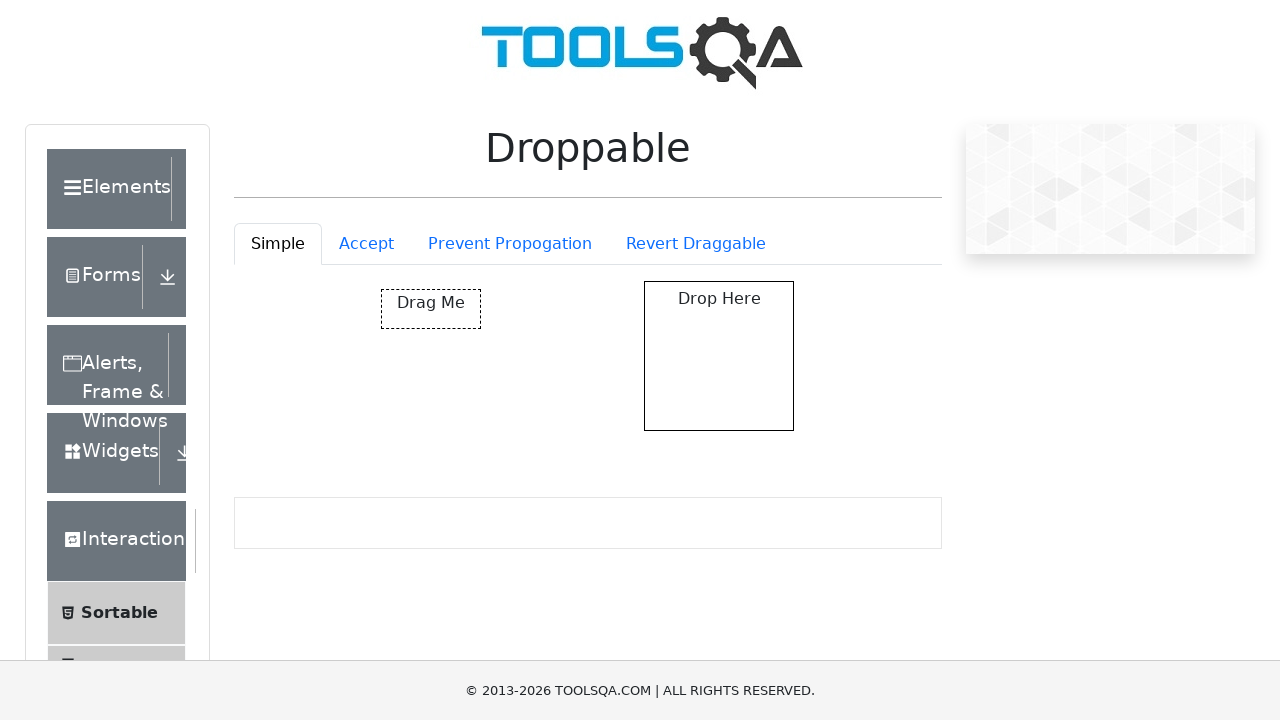

Navigated to droppable test page
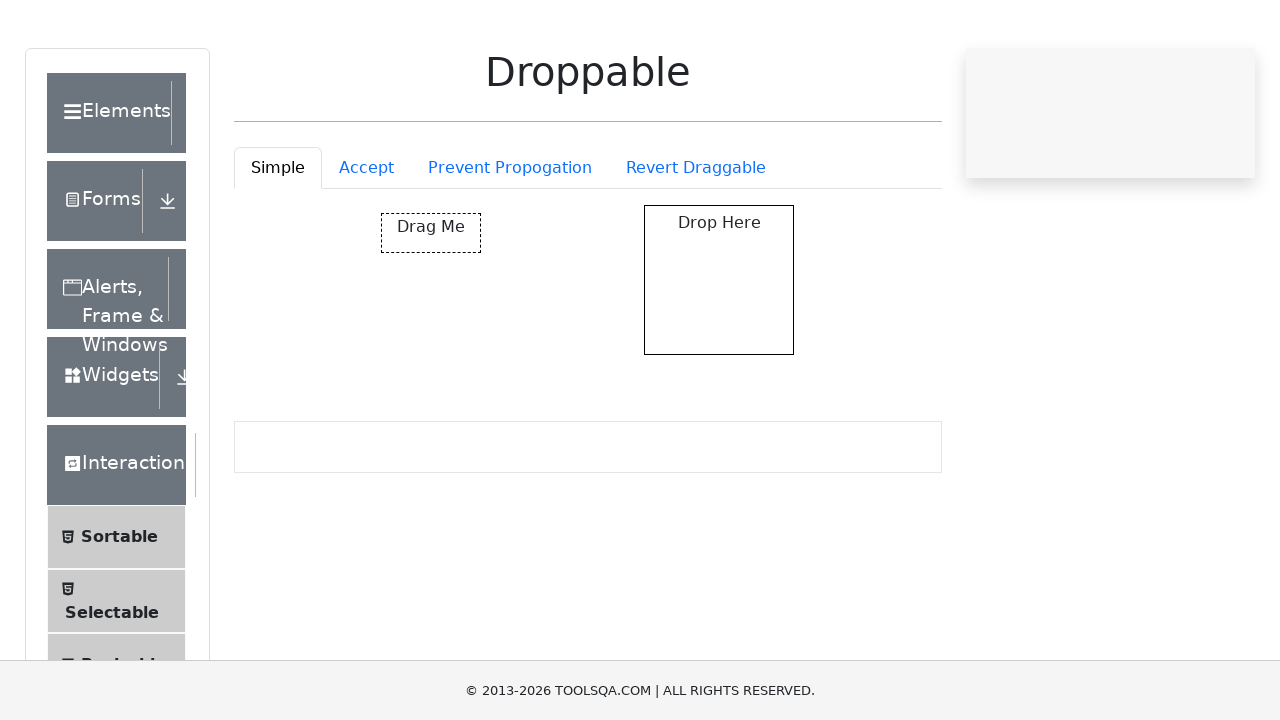

Located draggable element
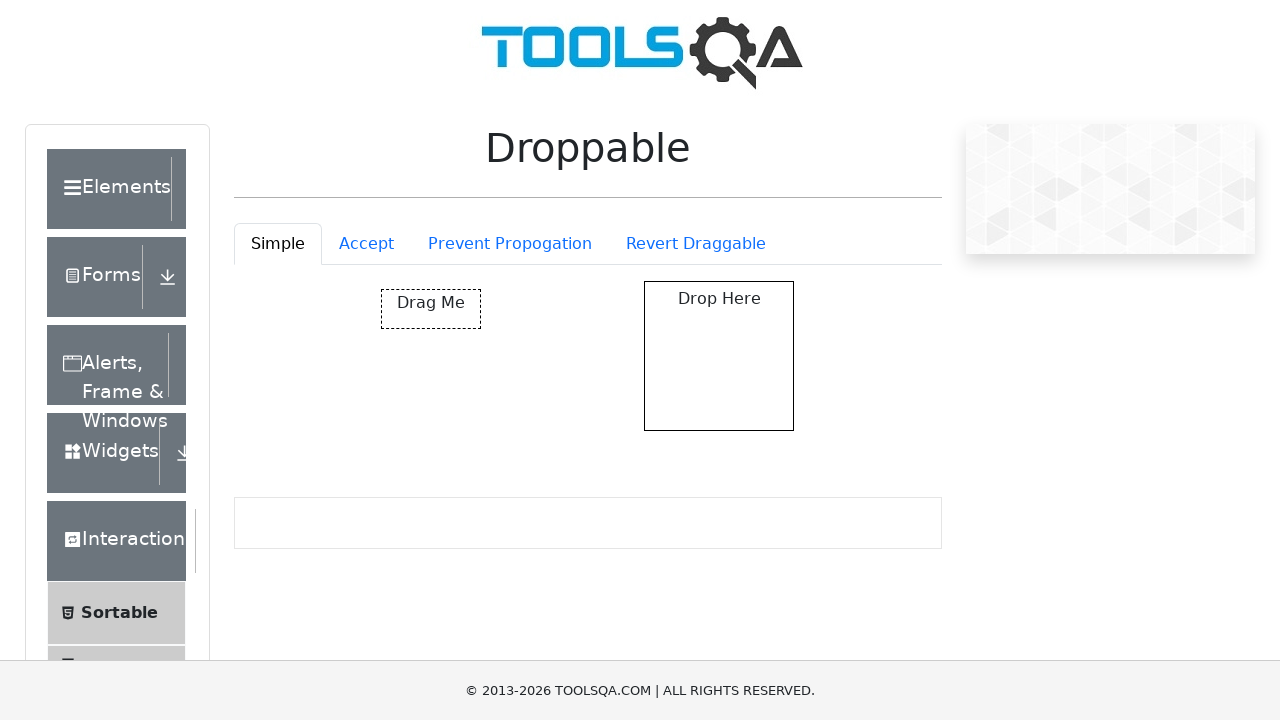

Located drop zone element
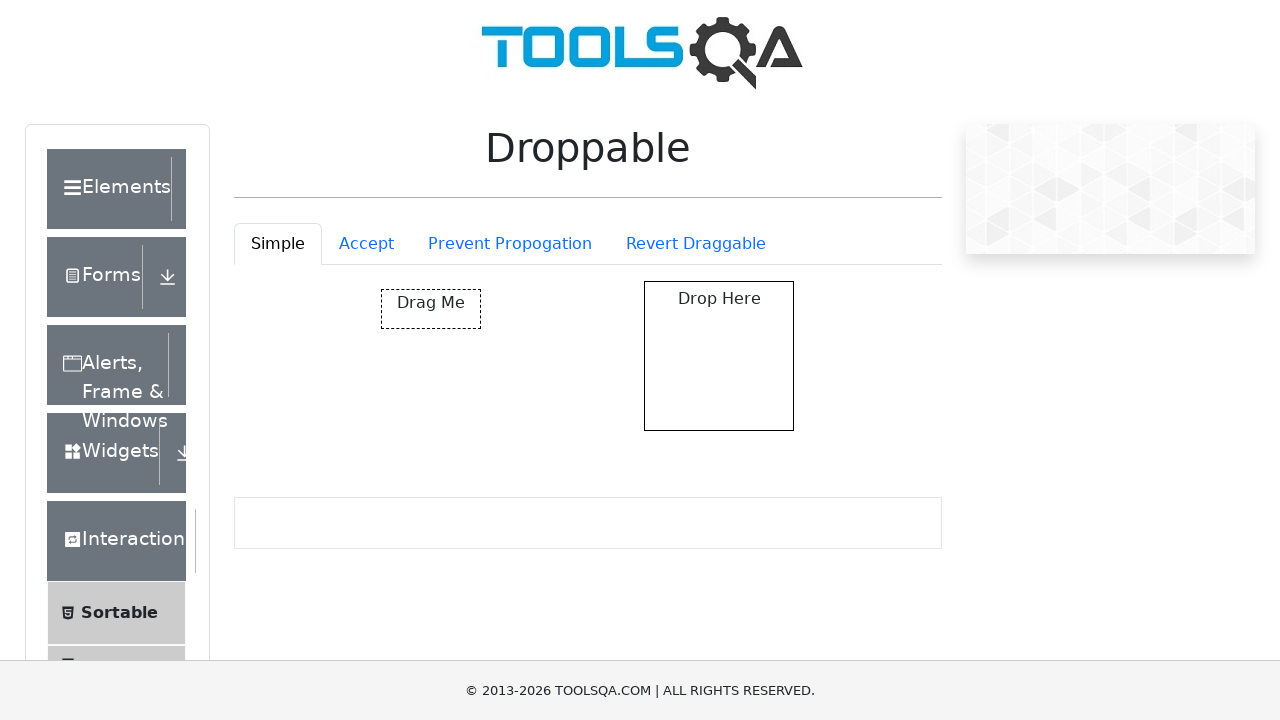

Dragged element to drop zone at (719, 356)
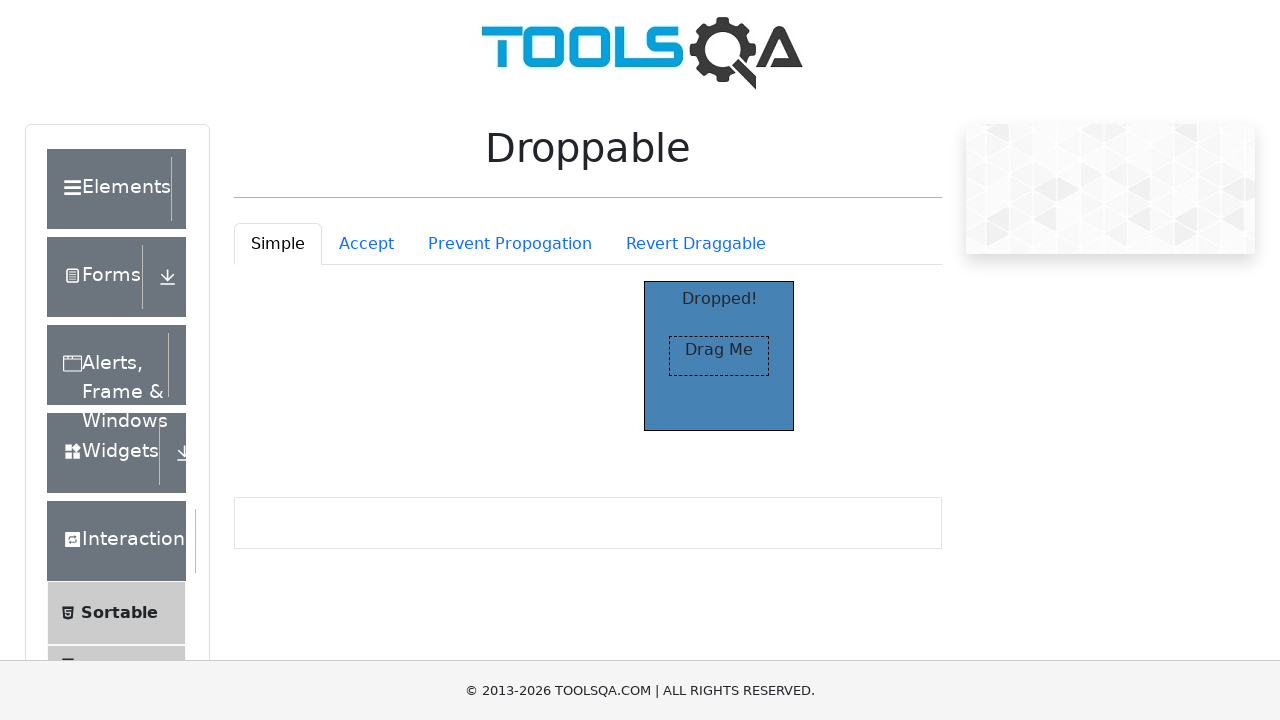

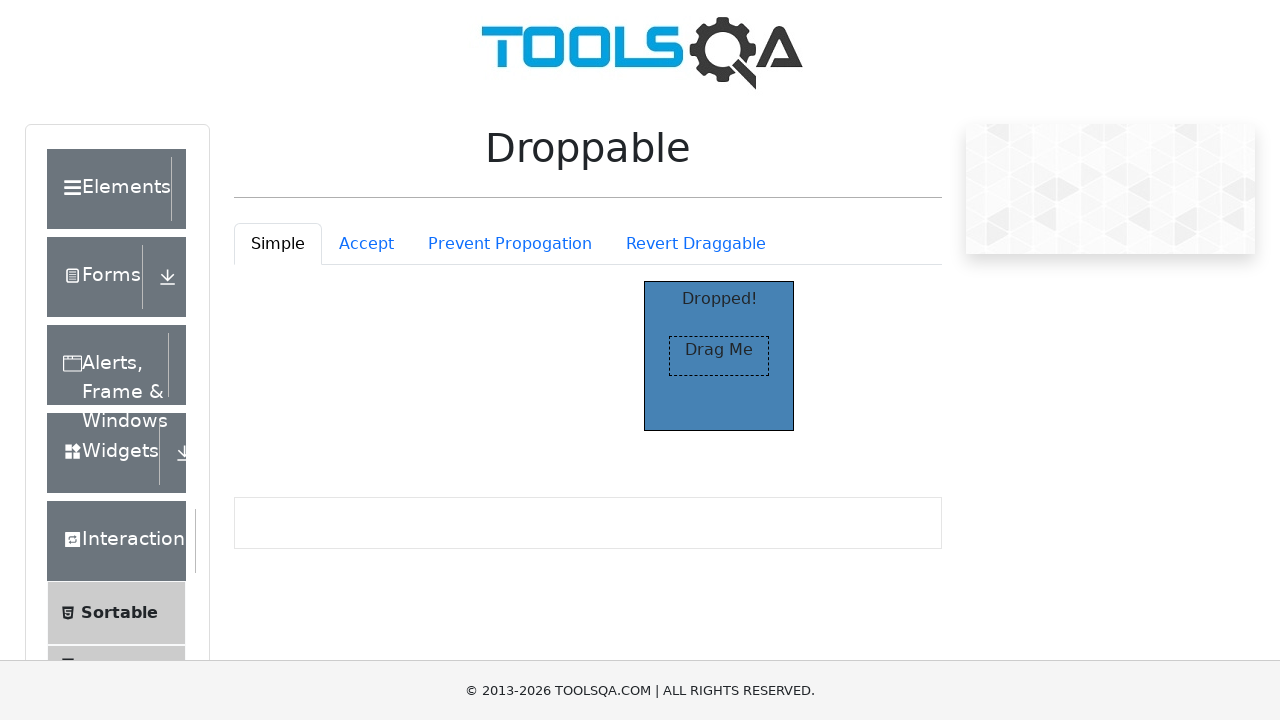